Tests browser window handling by clicking a button that opens a new window, switching to it, and then closing it

Starting URL: https://demoqa.com/browser-windows

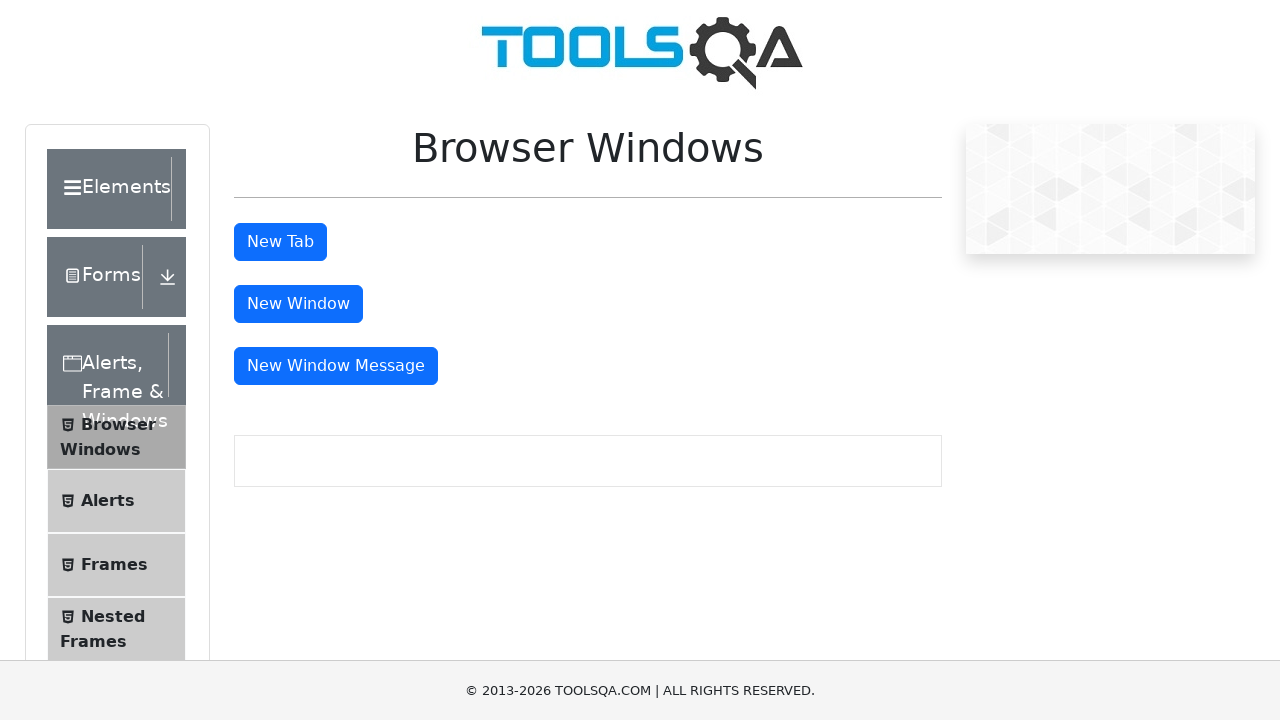

Clicked window button to open new window at (298, 304) on button#windowButton
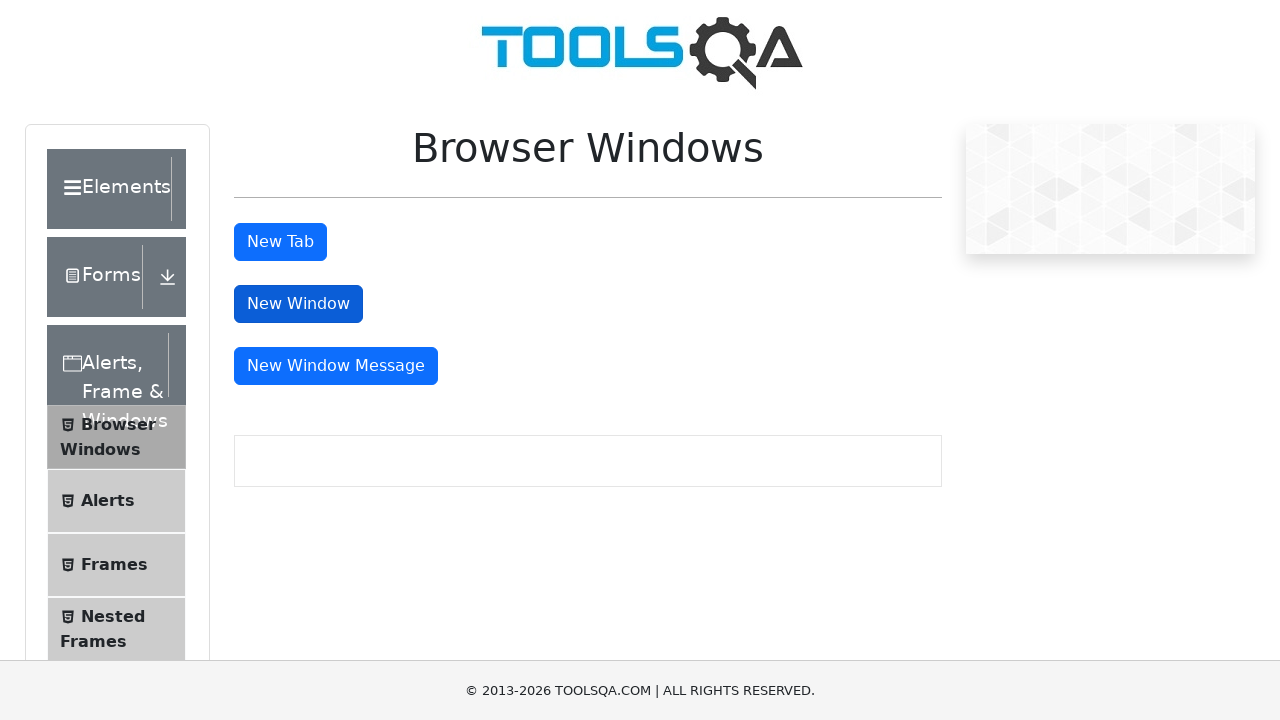

New window loaded
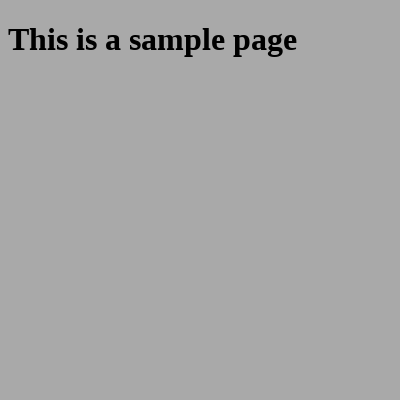

Retrieved new window URL: https://demoqa.com/sample
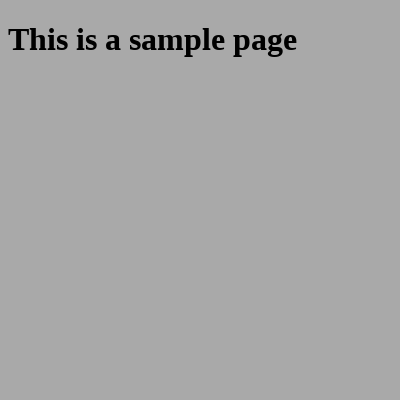

Closed the new window (sample page)
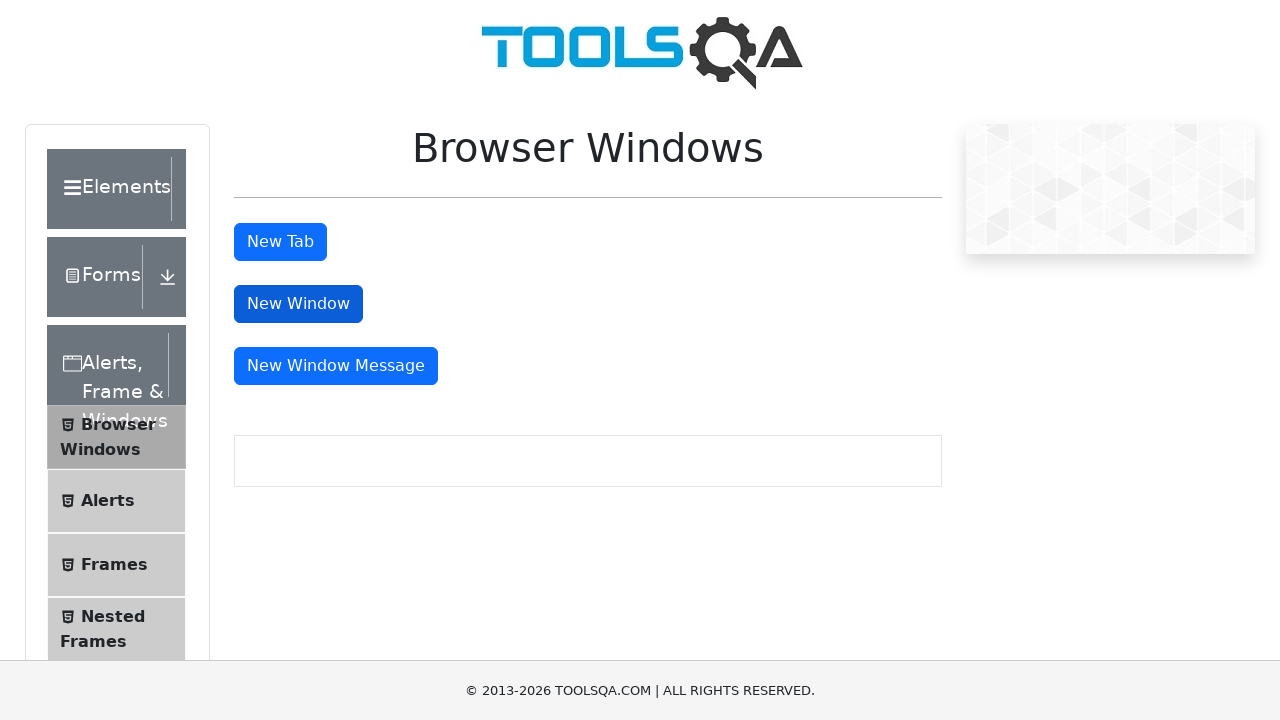

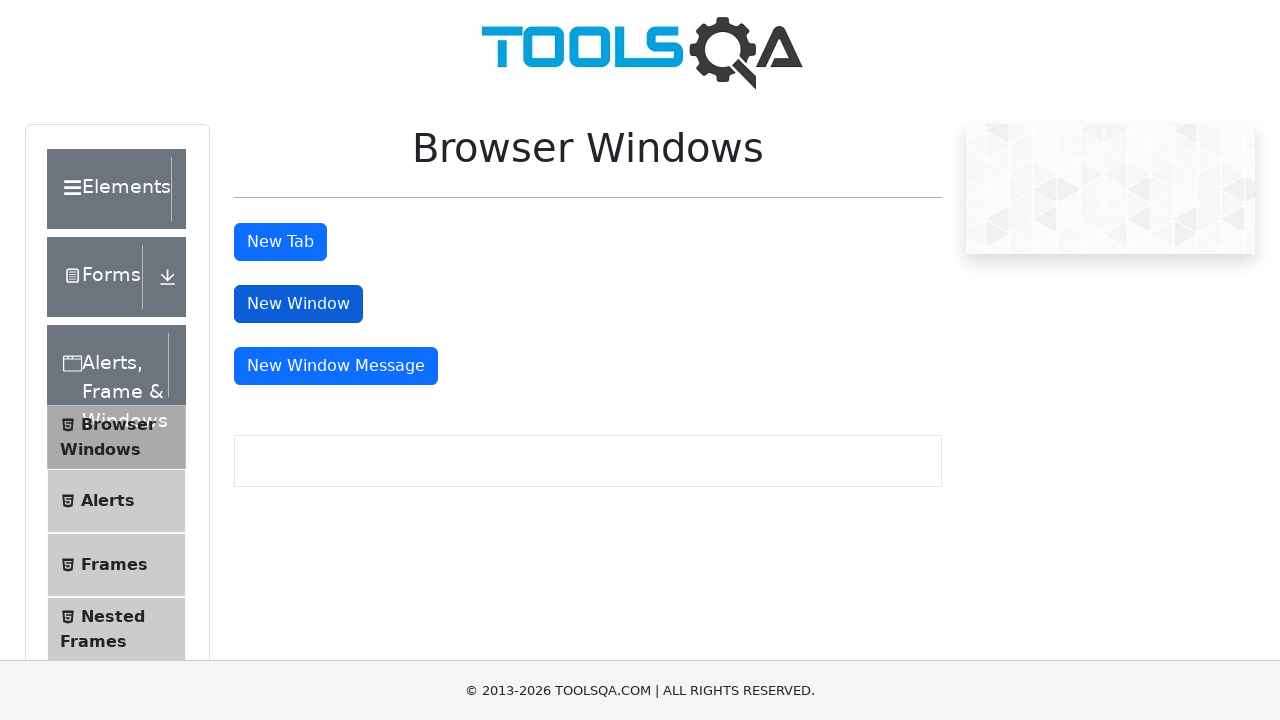